Tests currency dropdown selection by iterating through USD, INR, and AED currency values

Starting URL: https://rahulshettyacademy.com/dropdownsPractise/

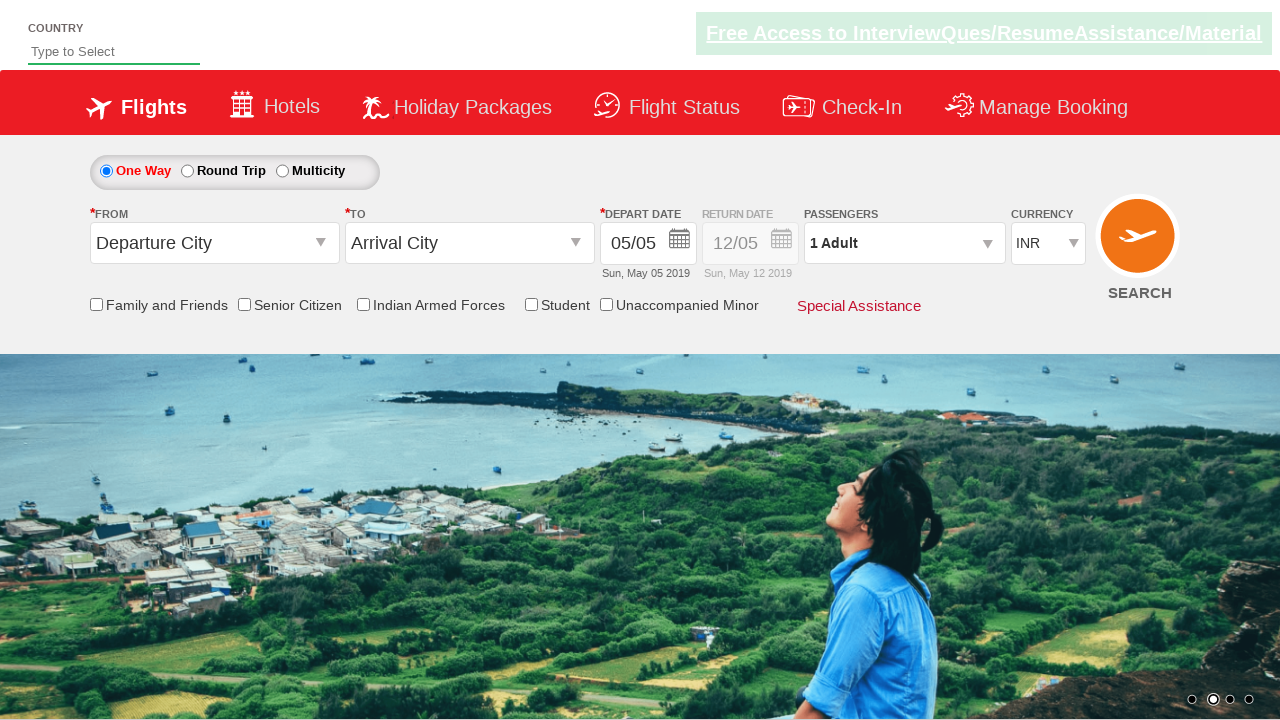

Navigated to currency dropdown practice page
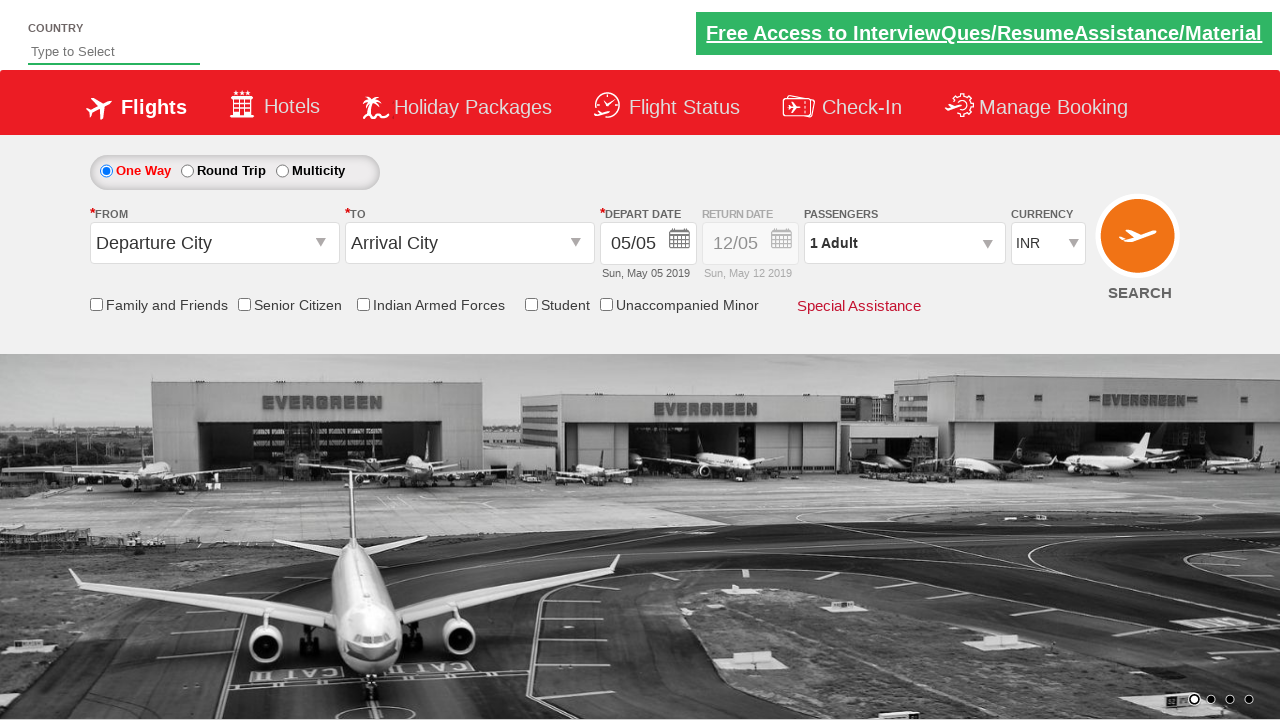

Selected USD currency from dropdown on select[name='ctl00$mainContent$DropDownListCurrency']
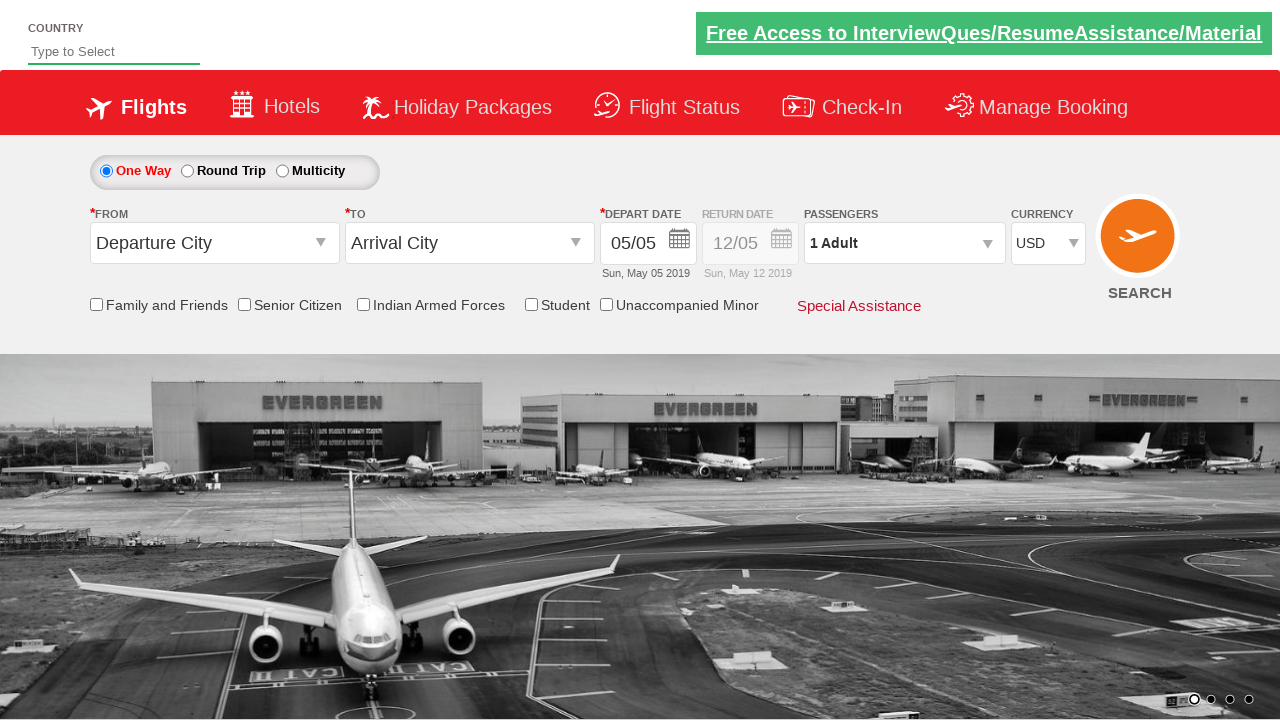

Selected INR currency from dropdown on select[name='ctl00$mainContent$DropDownListCurrency']
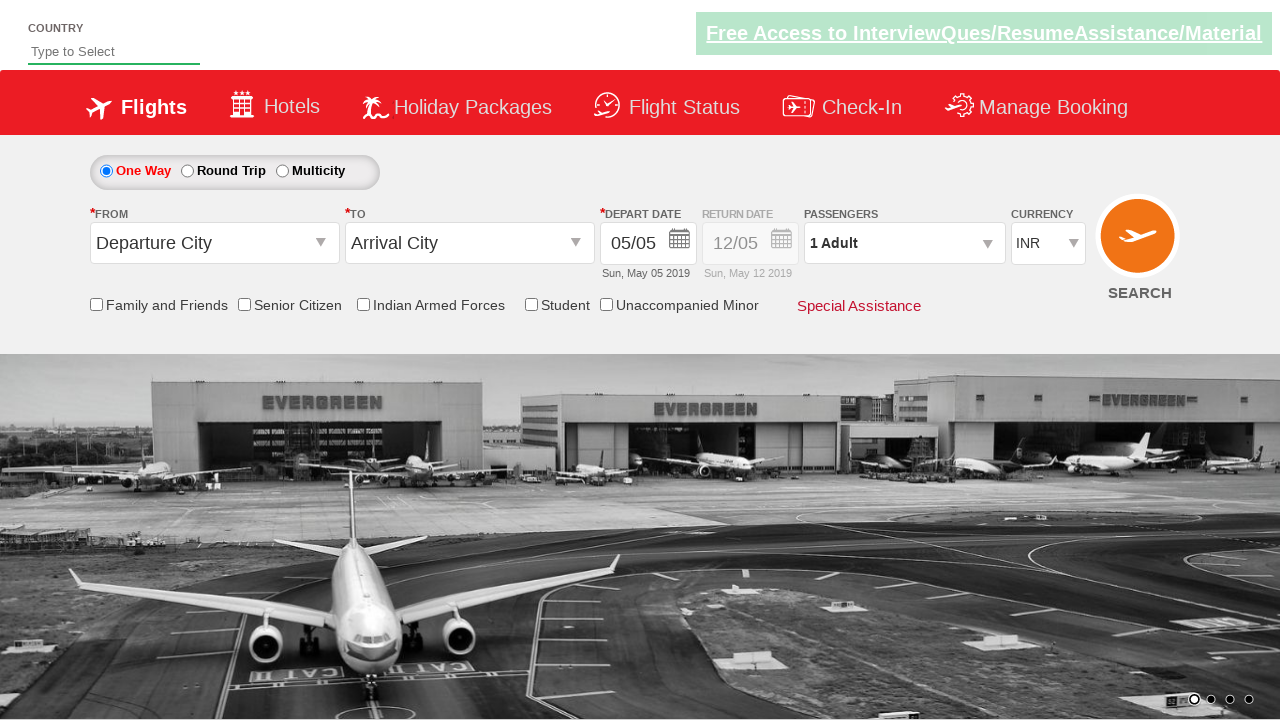

Selected AED currency from dropdown on select[name='ctl00$mainContent$DropDownListCurrency']
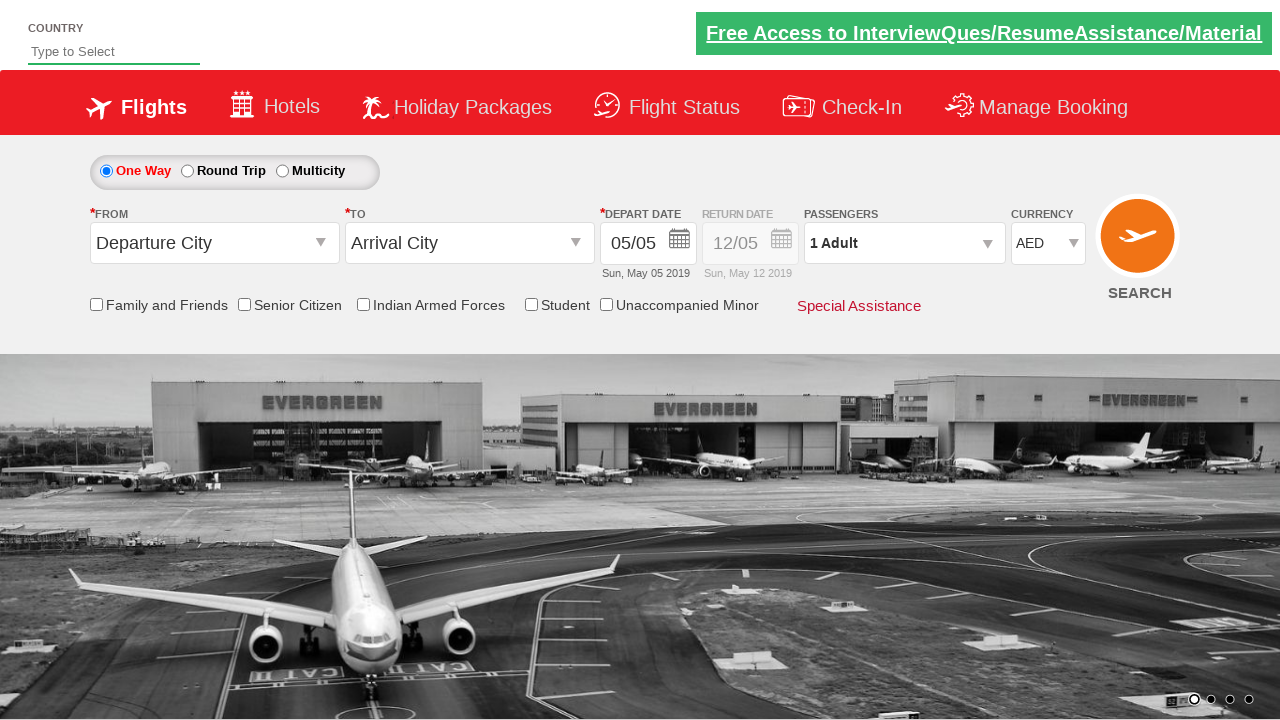

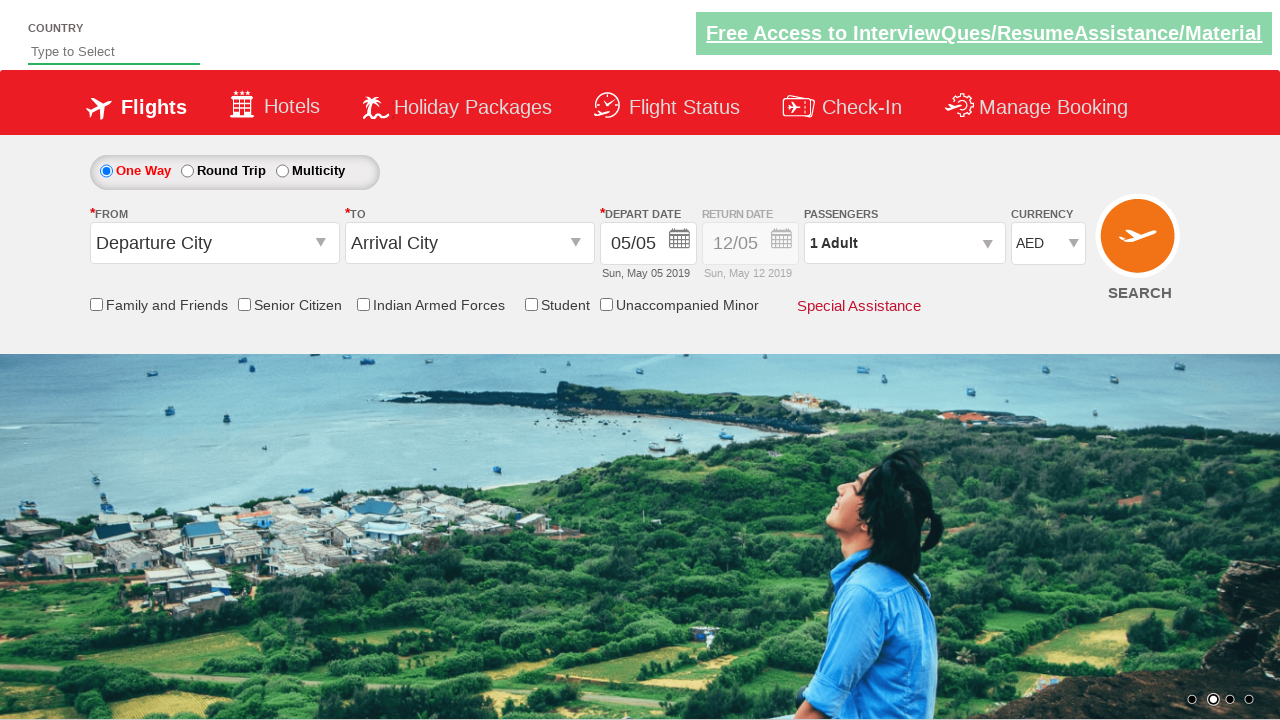